Tests alert dialog handling by clicking a button to trigger an alert, accepting it, then reading a value from the page, calculating a mathematical result, entering it into an input field, and submitting.

Starting URL: http://suninjuly.github.io/alert_accept.html

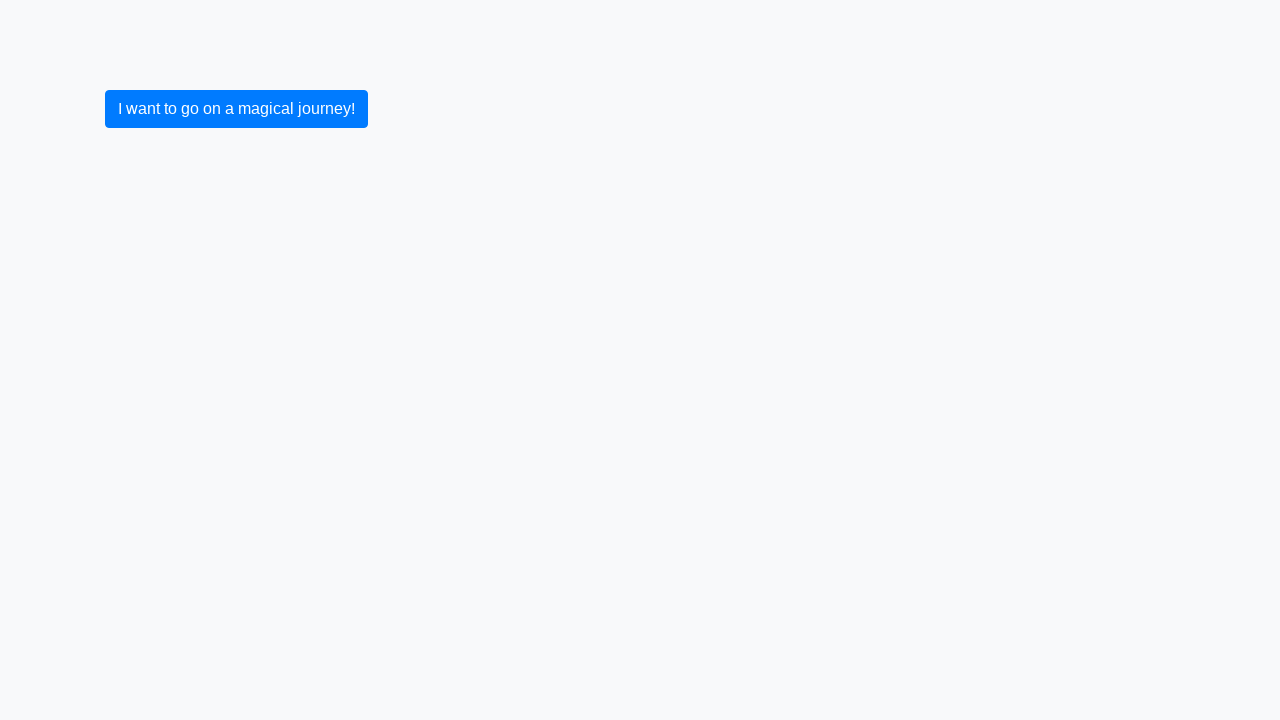

Registered dialog handler to accept alerts
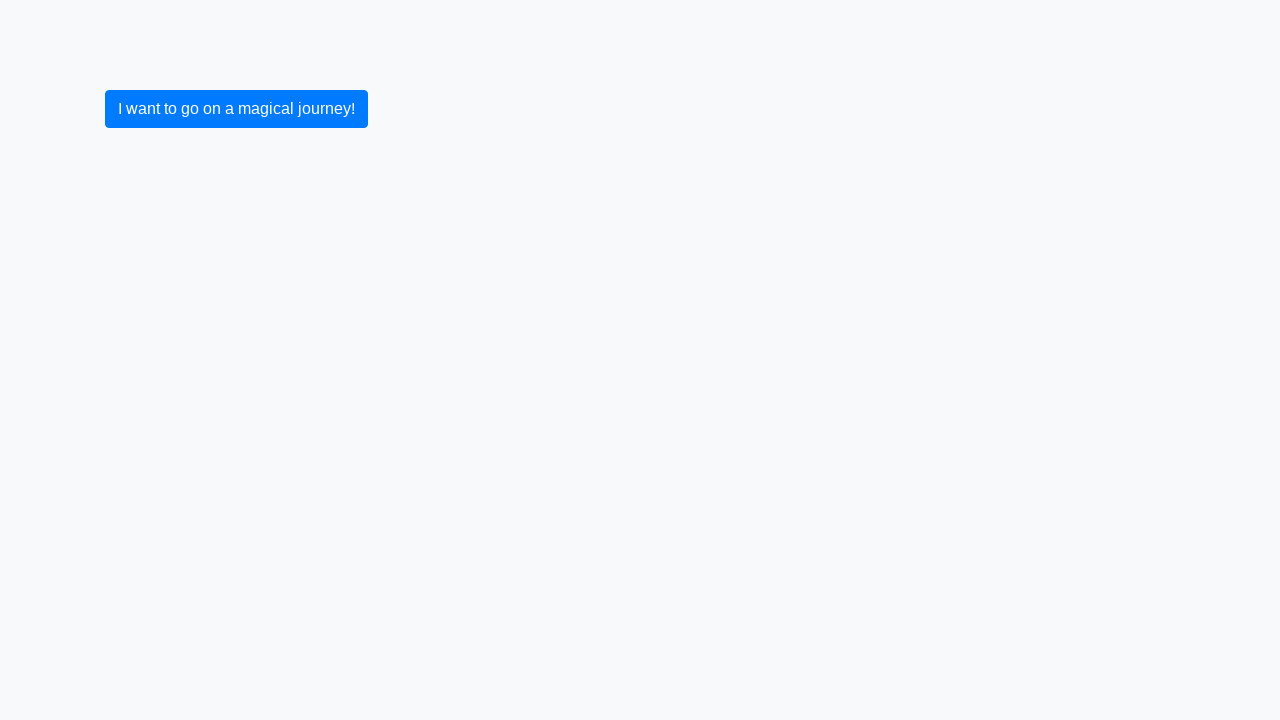

Clicked button to trigger alert dialog at (236, 109) on button.btn
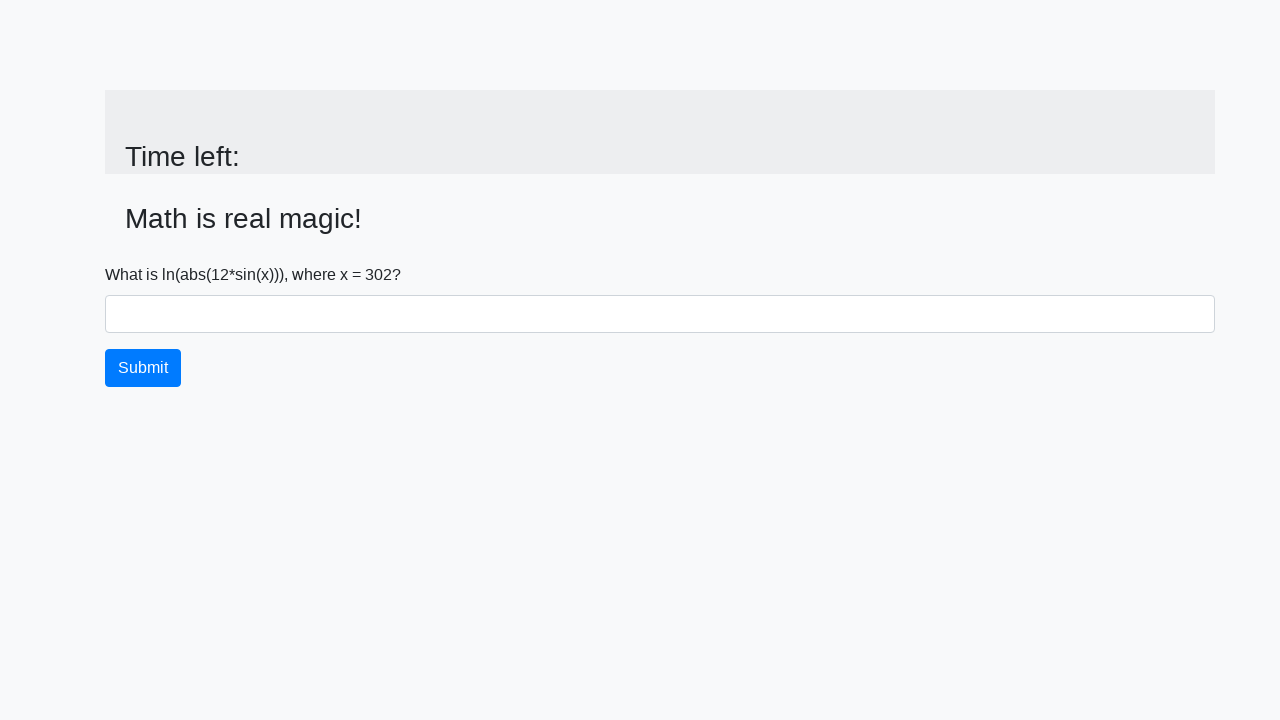

Alert was accepted and input_value element is visible
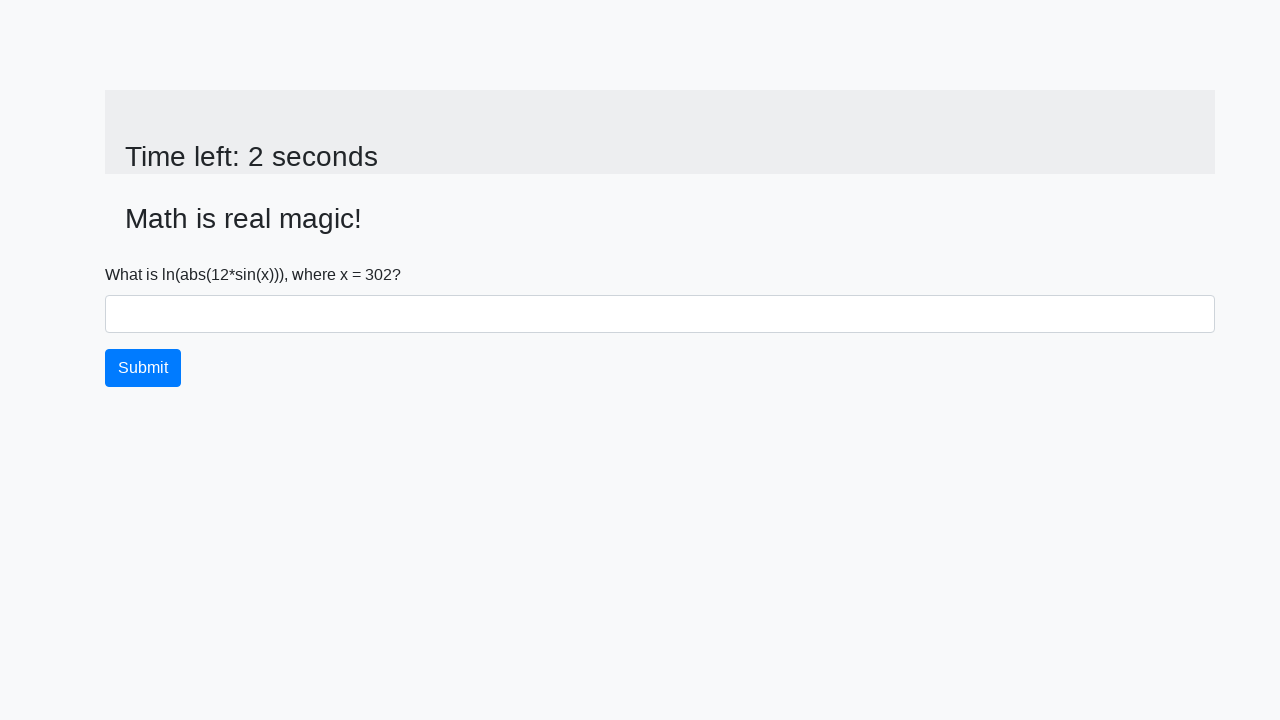

Retrieved x value from page: 302
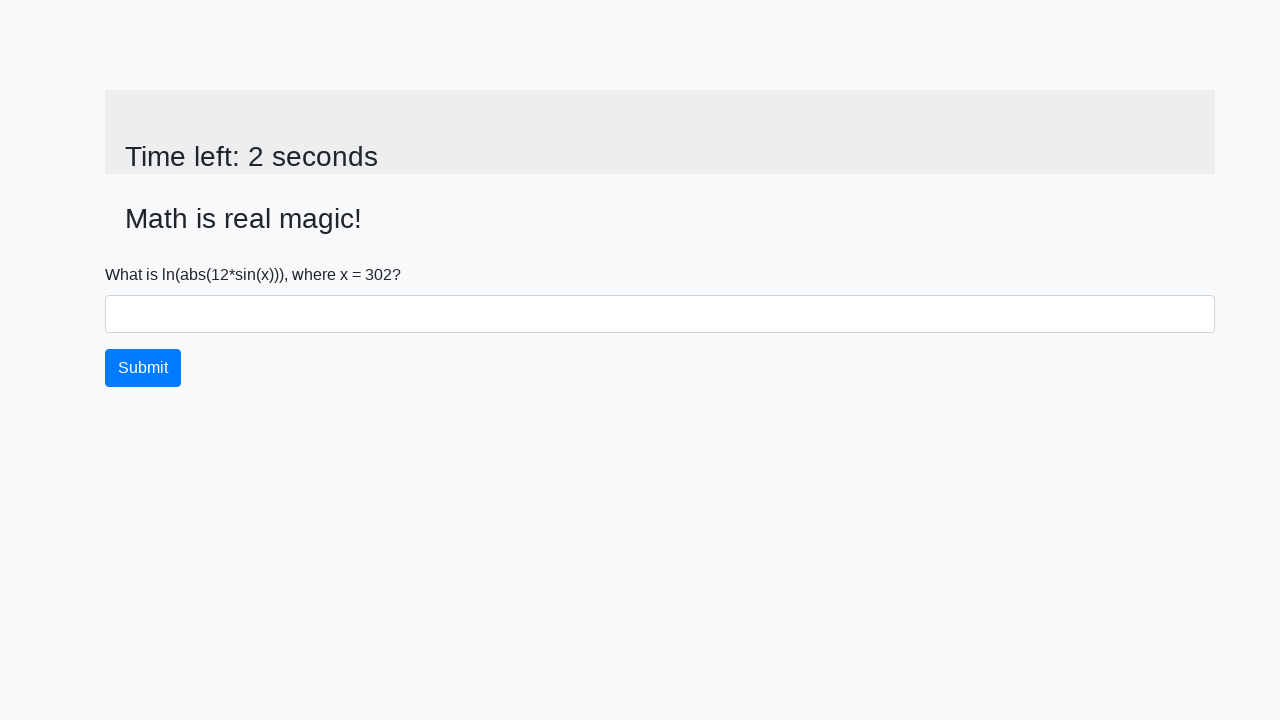

Calculated mathematical result: 1.5584464614373315
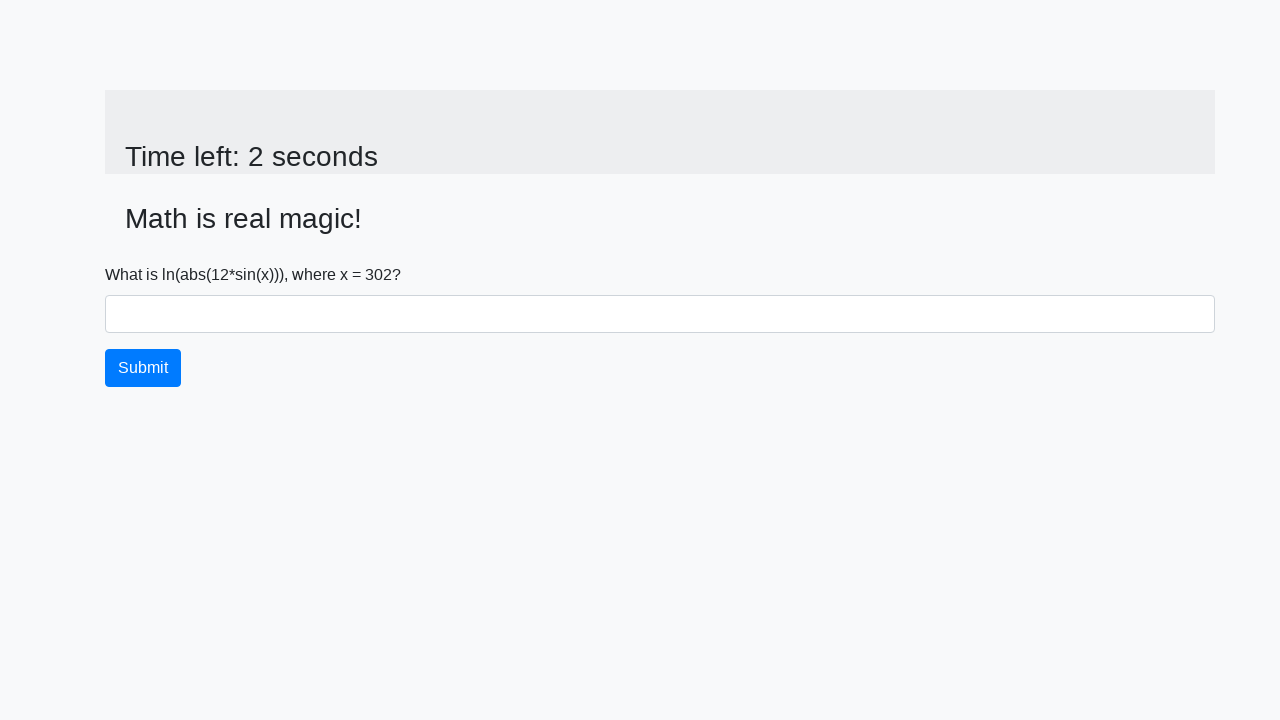

Filled answer field with calculated value: 1.5584464614373315 on input#answer
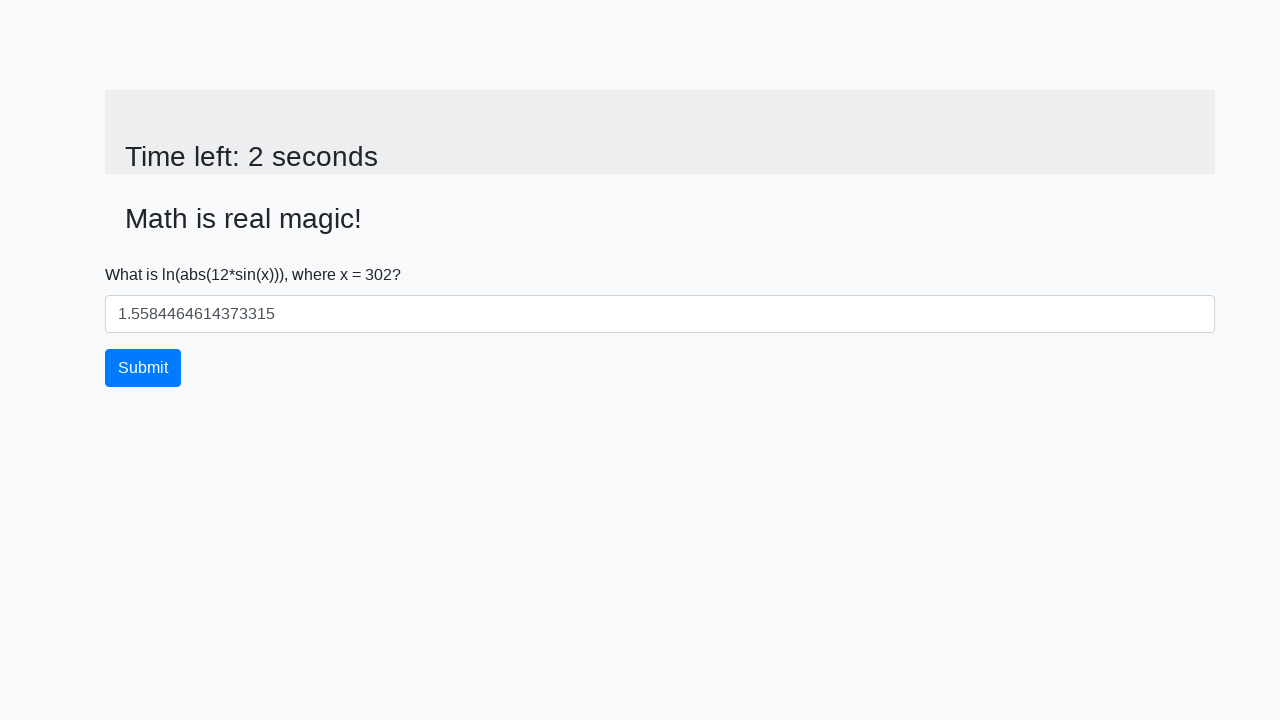

Clicked submit button to submit the answer at (143, 368) on button.btn
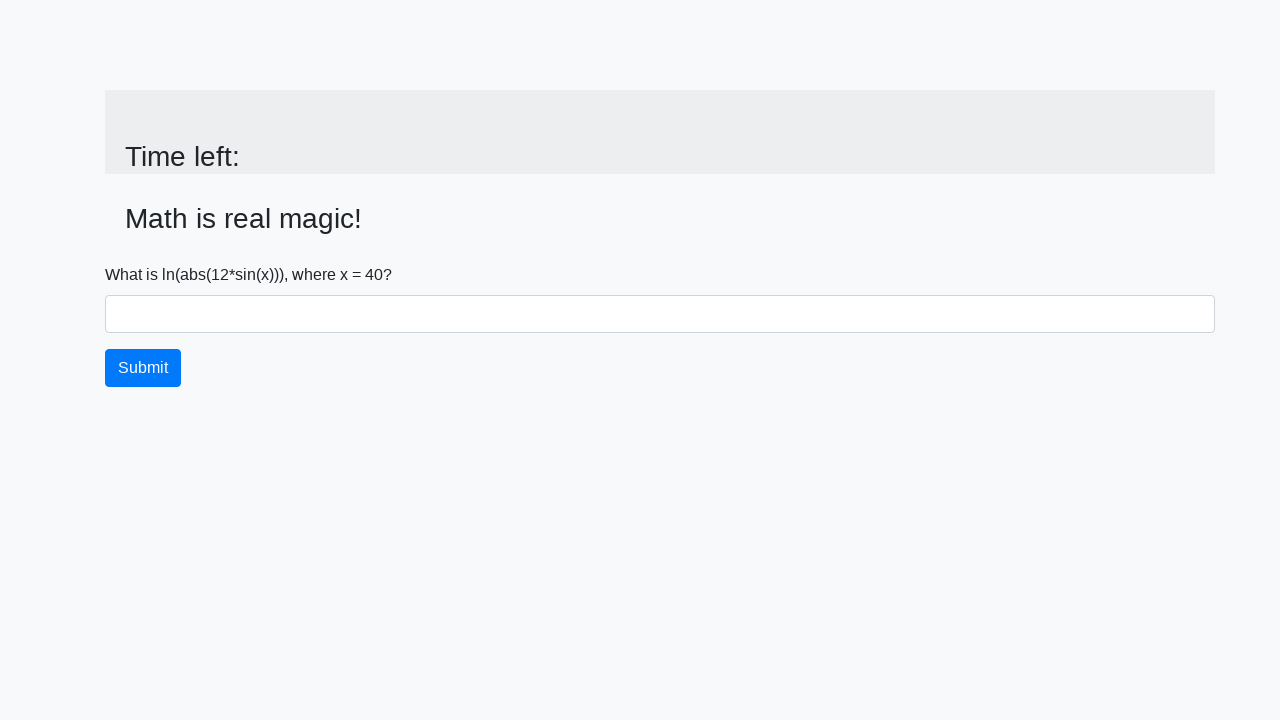

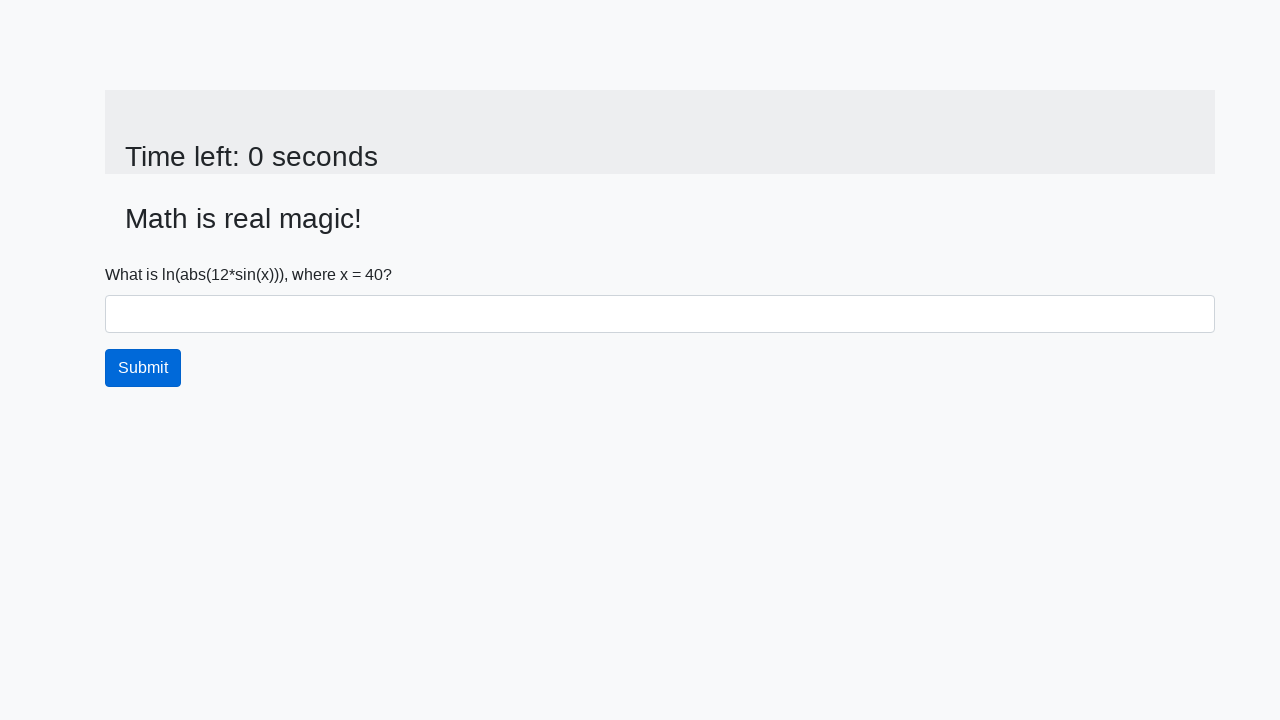